Opens the appointment modal and enters an owner's name into the owner name input field.

Starting URL: https://test-a-pet.vercel.app/

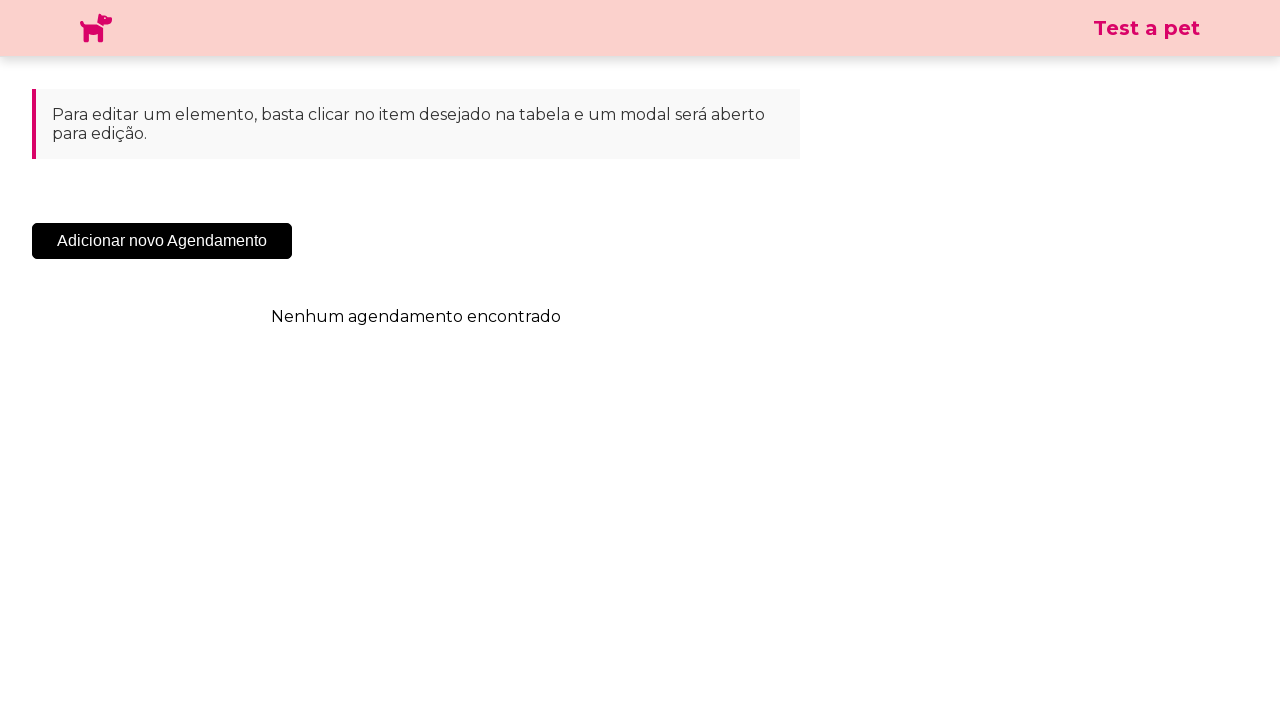

Clicked 'Add New Appointment' button to open appointment modal at (162, 241) on .sc-cHqXqK.kZzwzX
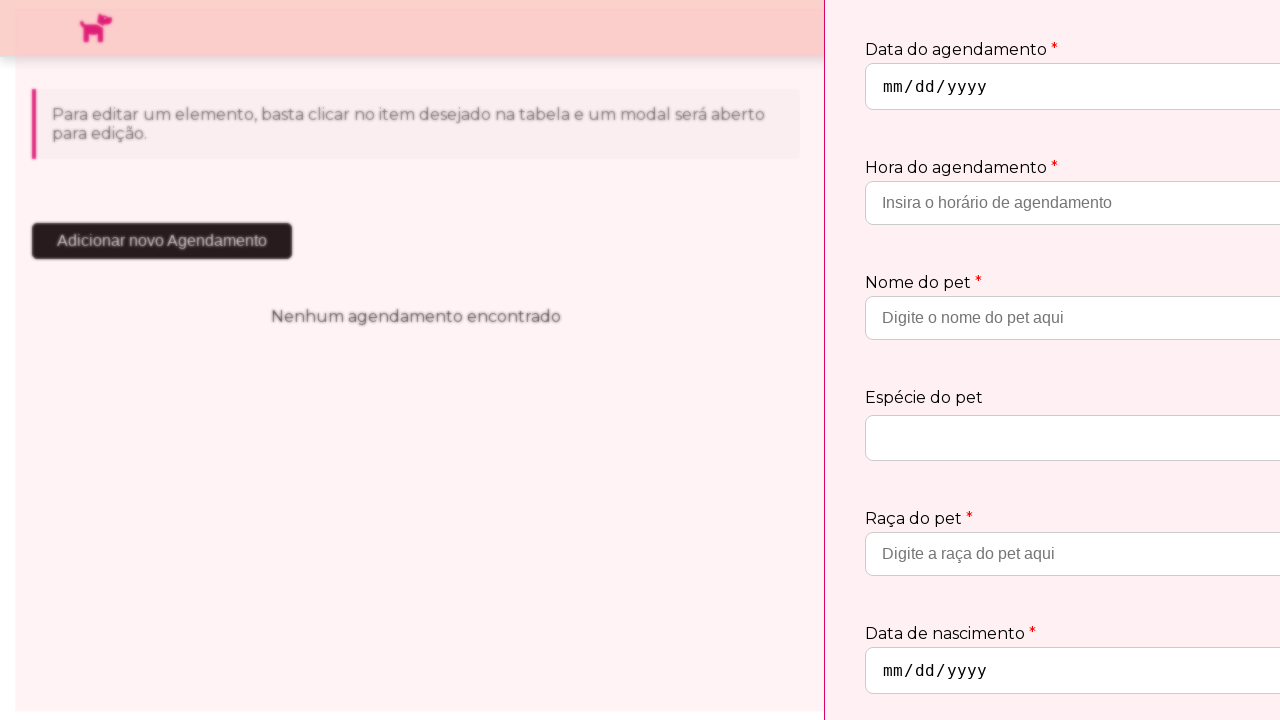

Appointment modal appeared and loaded
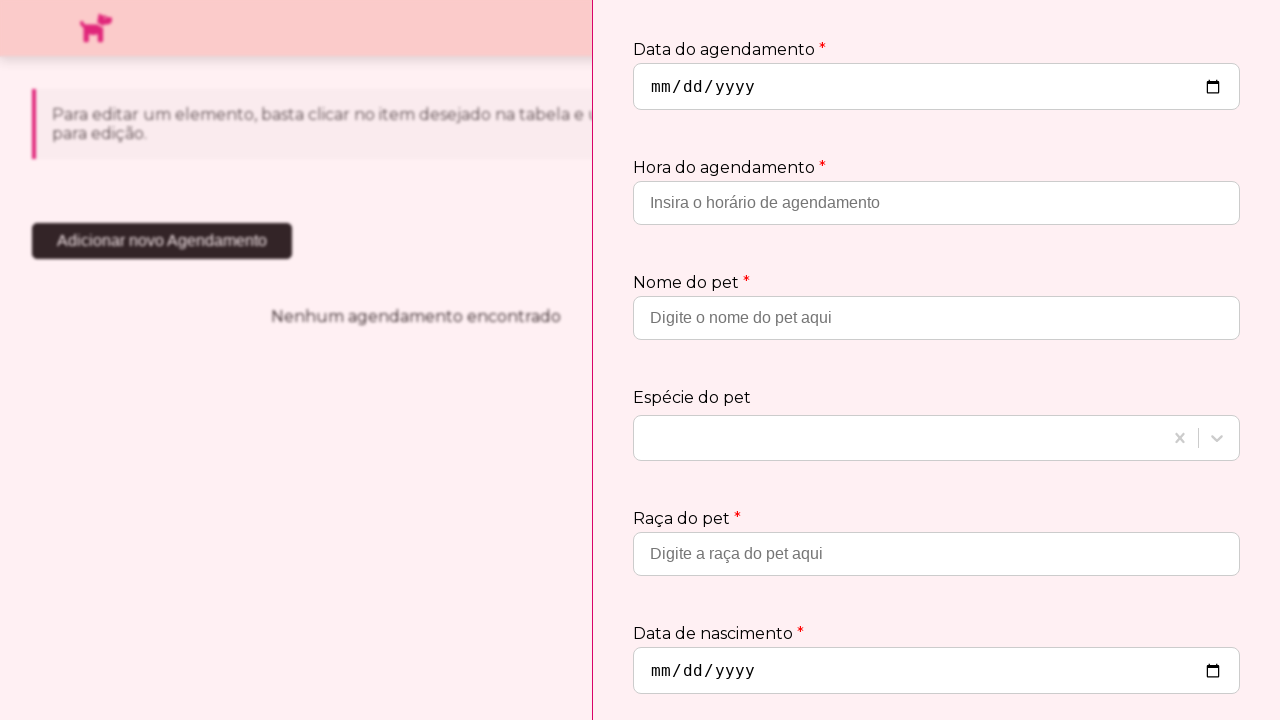

Entered owner name 'Carlos Eduardo Silva' into owner name field on input[placeholder='Insira o nome do proprietário']
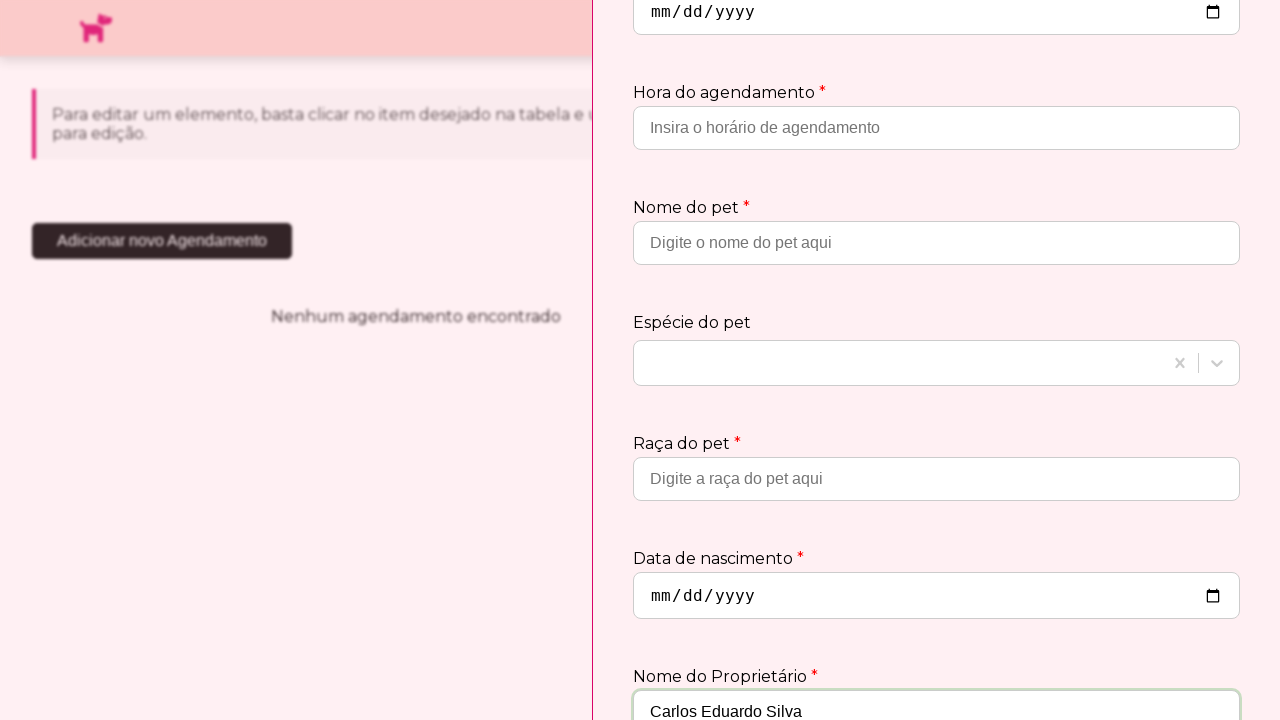

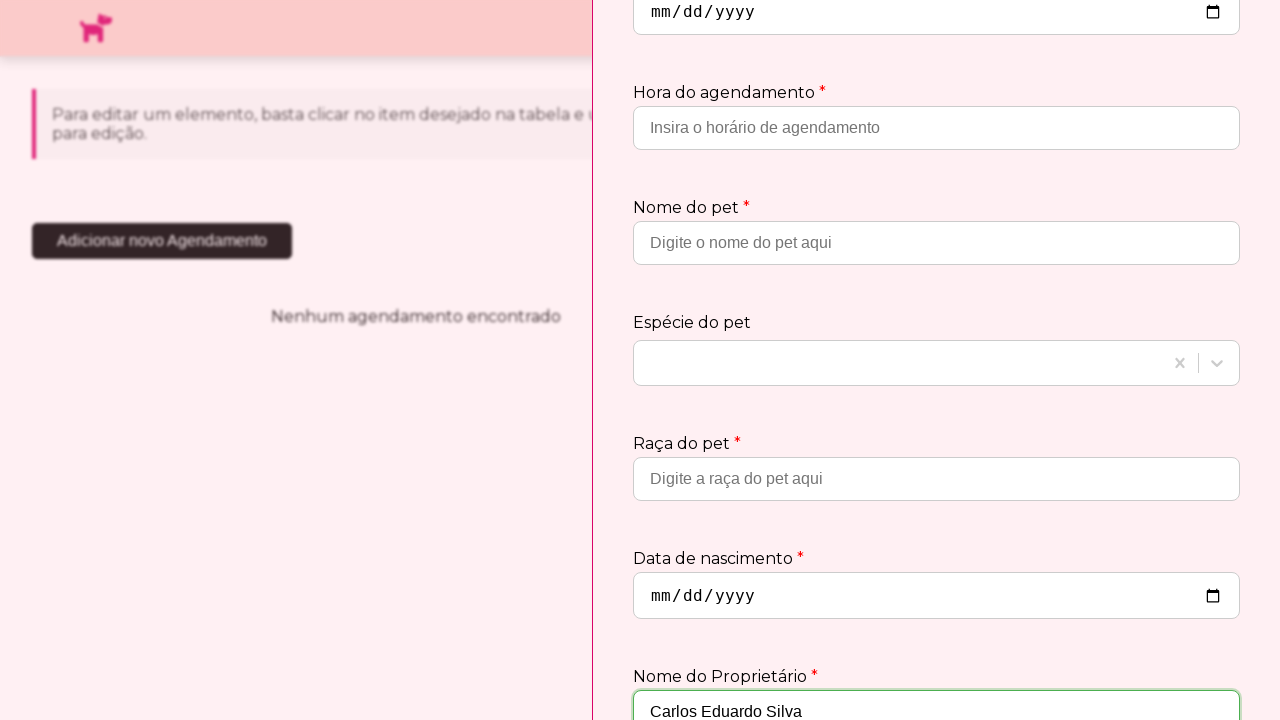